Tests dynamic controls on a webpage by clicking the Remove button to remove a checkbox and the Enable button to enable a text input field

Starting URL: https://the-internet.herokuapp.com/dynamic_controls

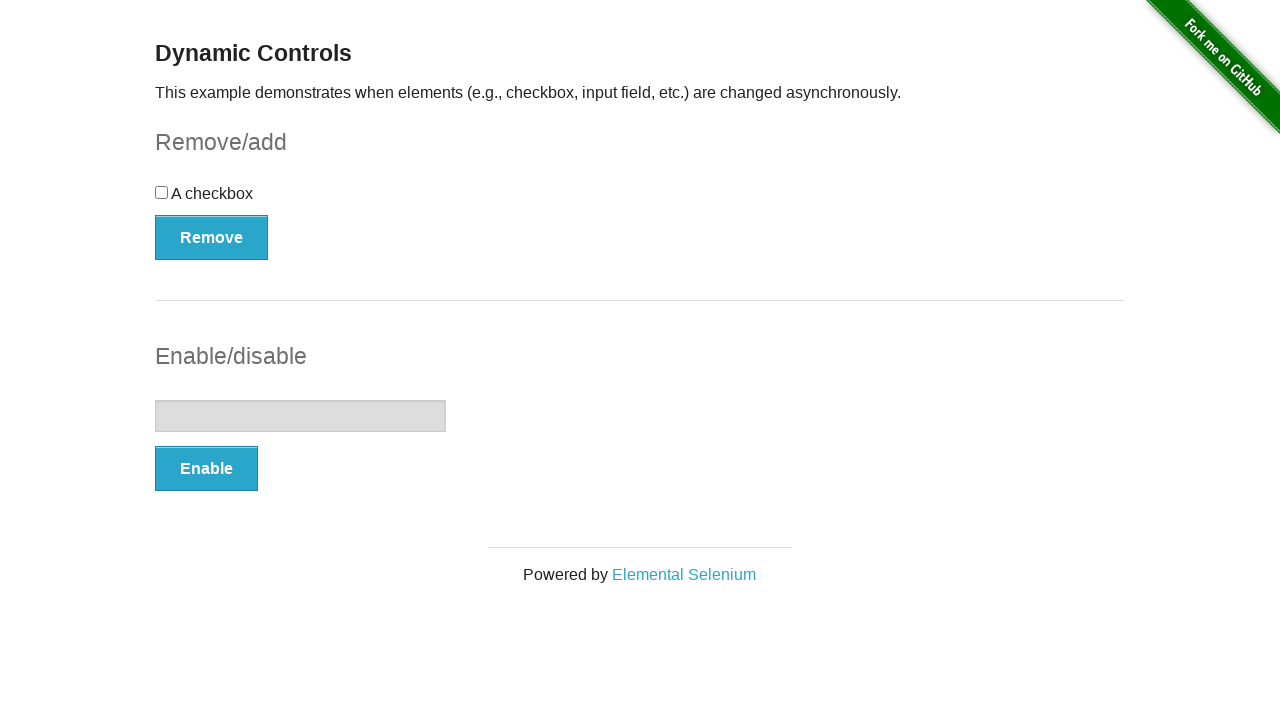

Clicked the Remove button to remove the checkbox at (212, 237) on (//button[@type='button'])[1]
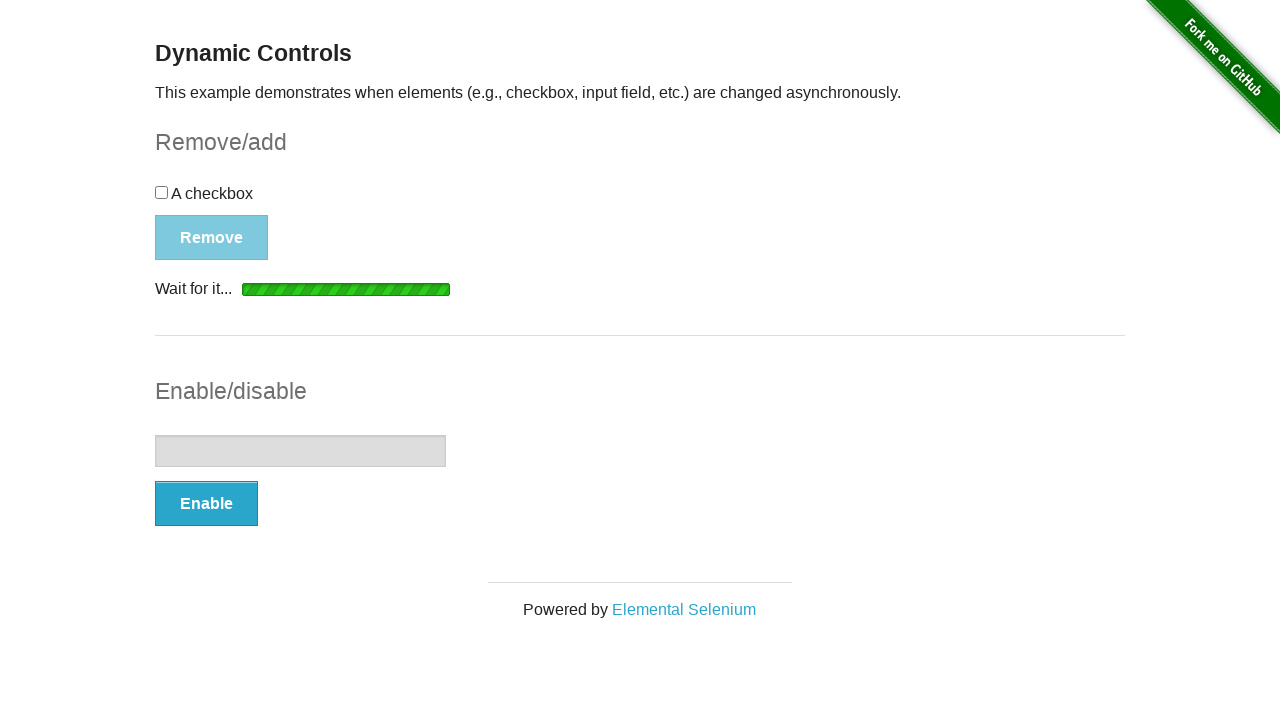

Waited for and confirmed checkbox removal message appeared
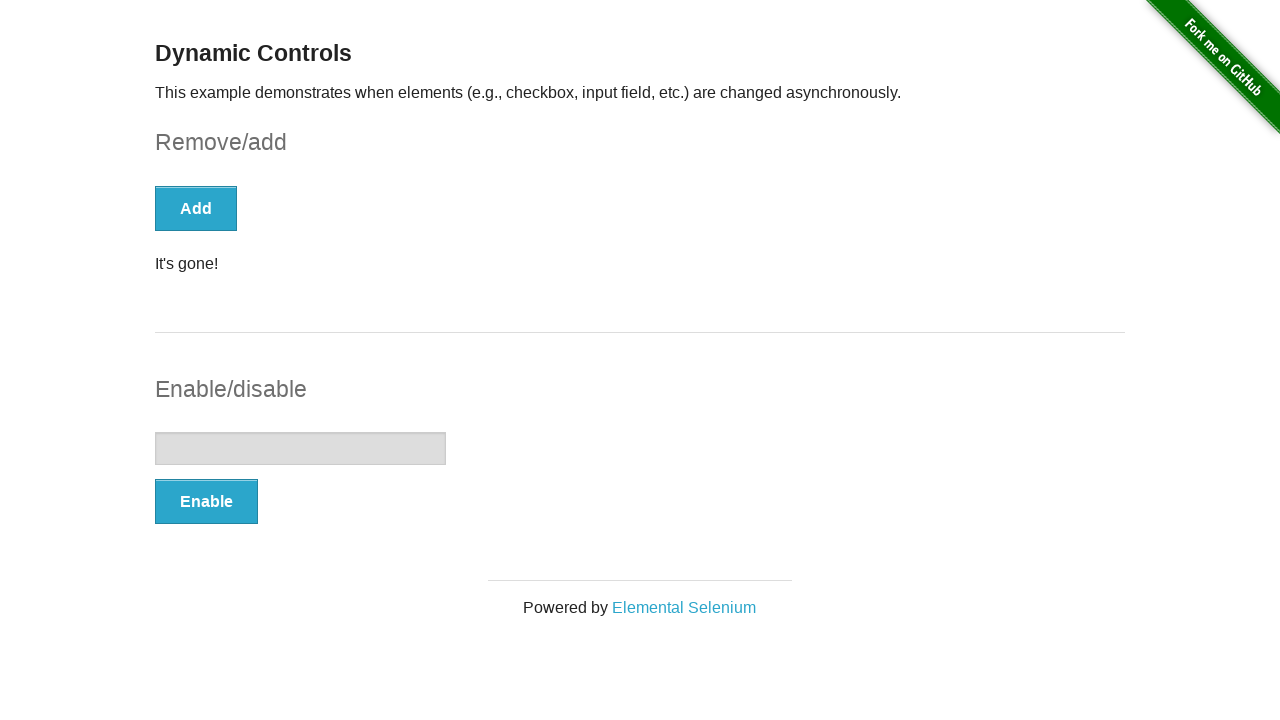

Clicked the Enable button to enable the text input field at (206, 501) on xpath=//button[@onclick='swapInput()']
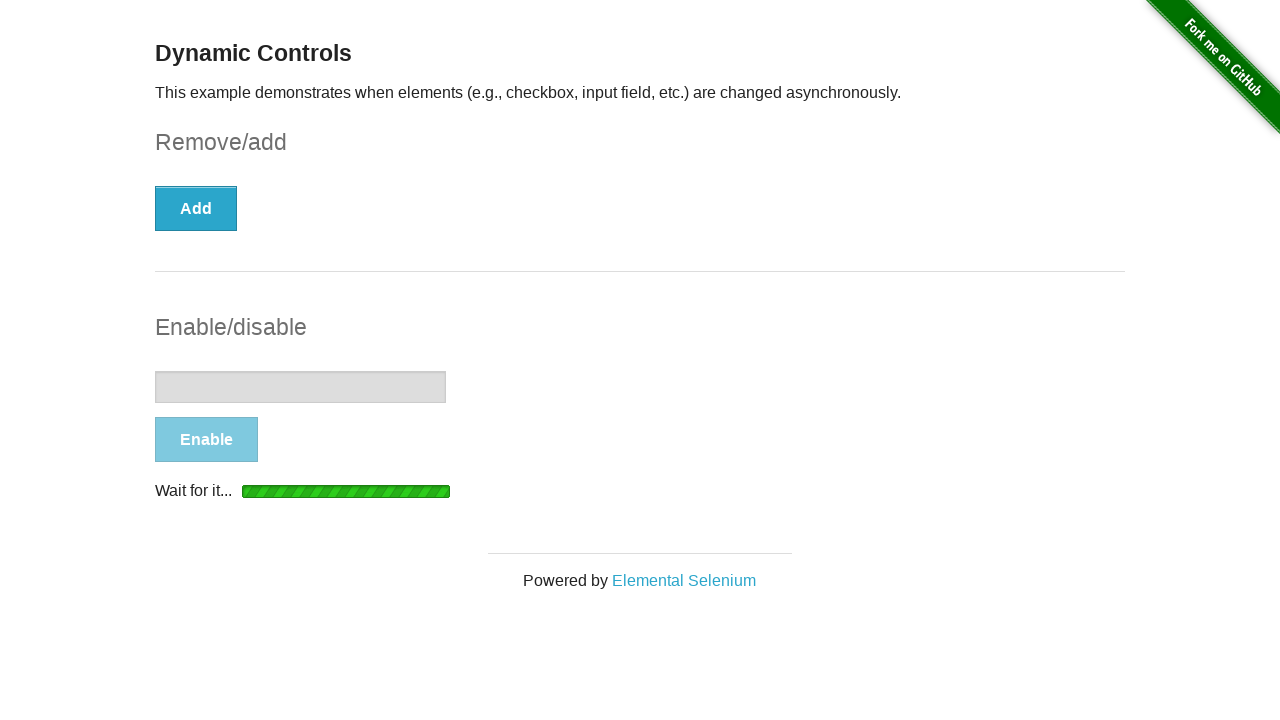

Waited for and confirmed text input enabled message appeared
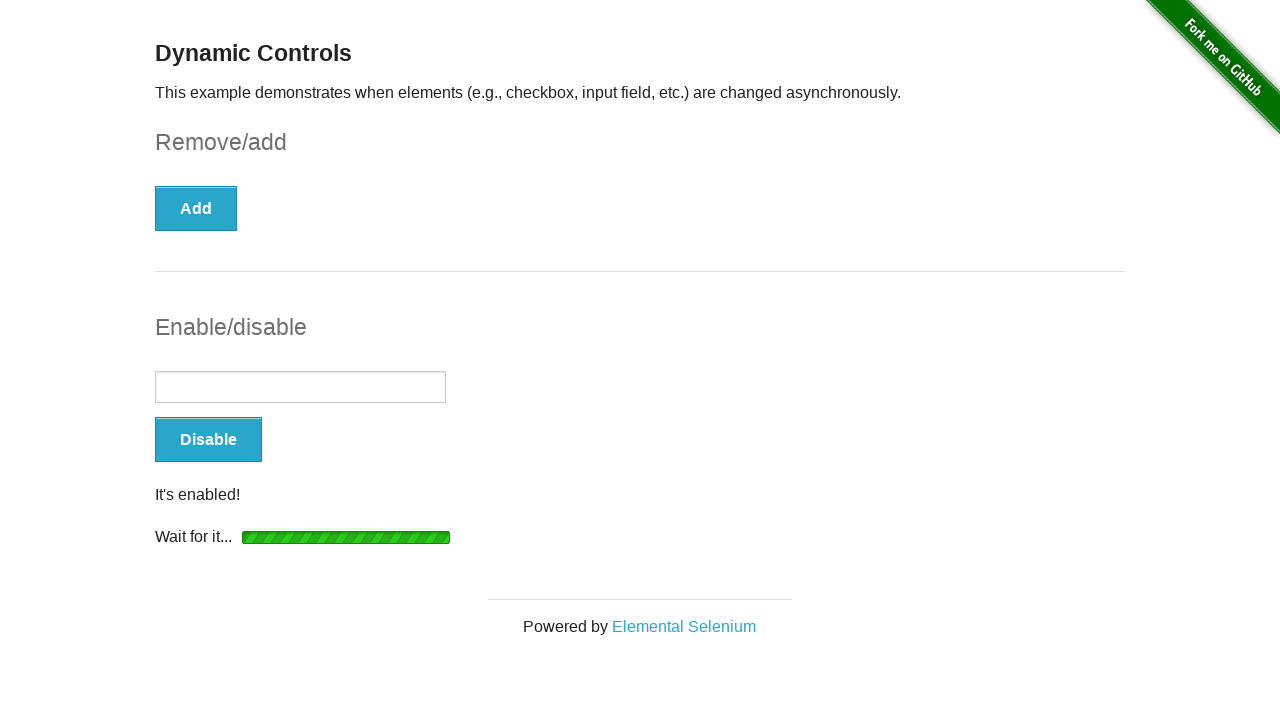

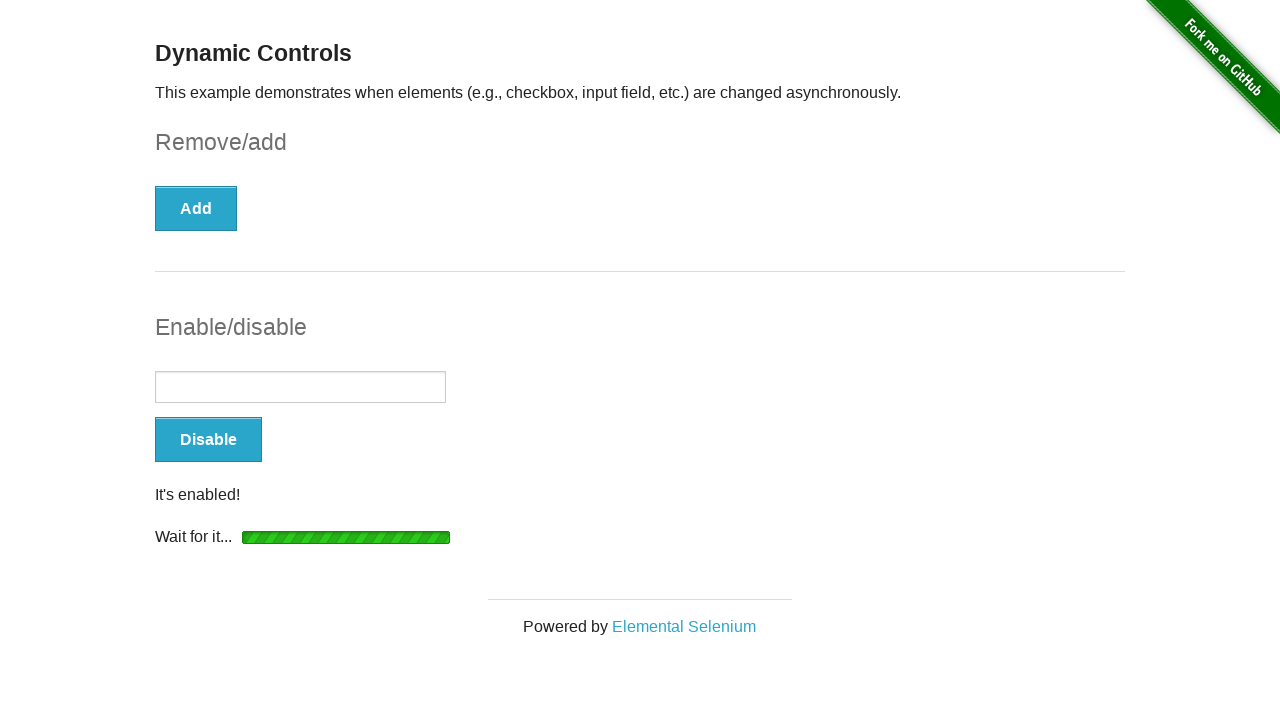